Tests the mouse release action by clicking and holding on source element, moving to target, then releasing.

Starting URL: https://crossbrowsertesting.github.io/drag-and-drop

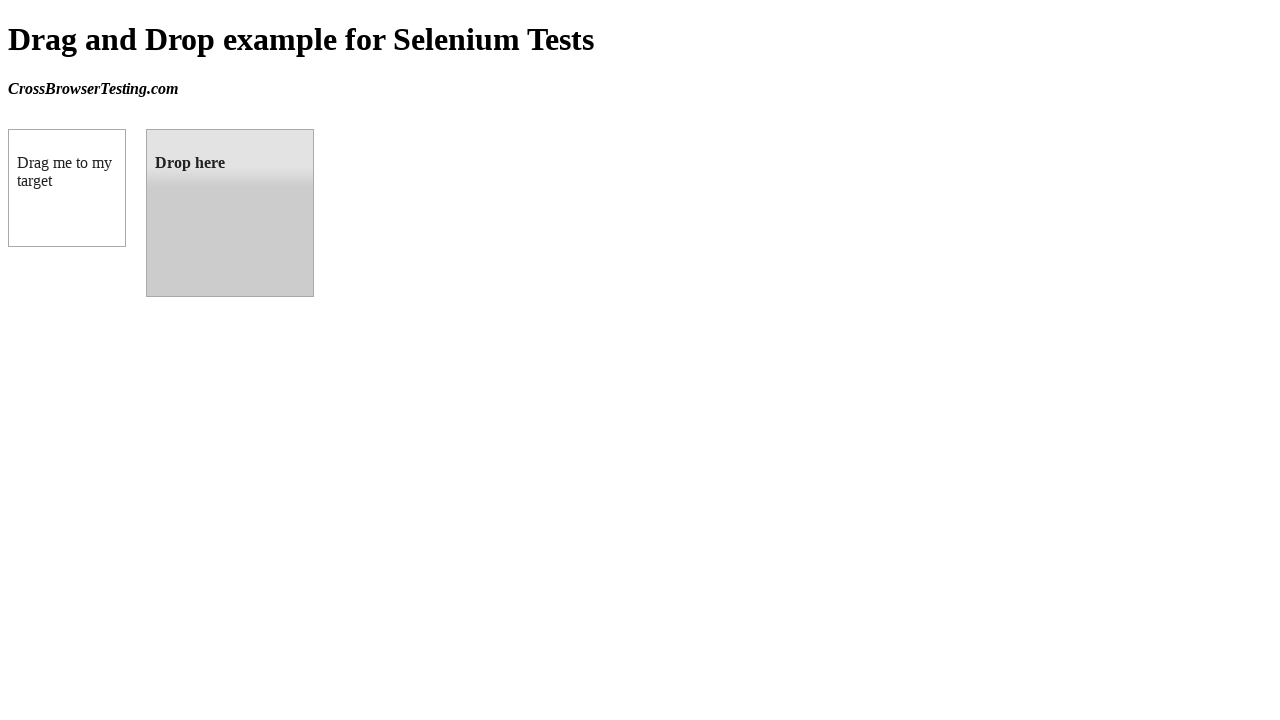

Located source element (draggable box)
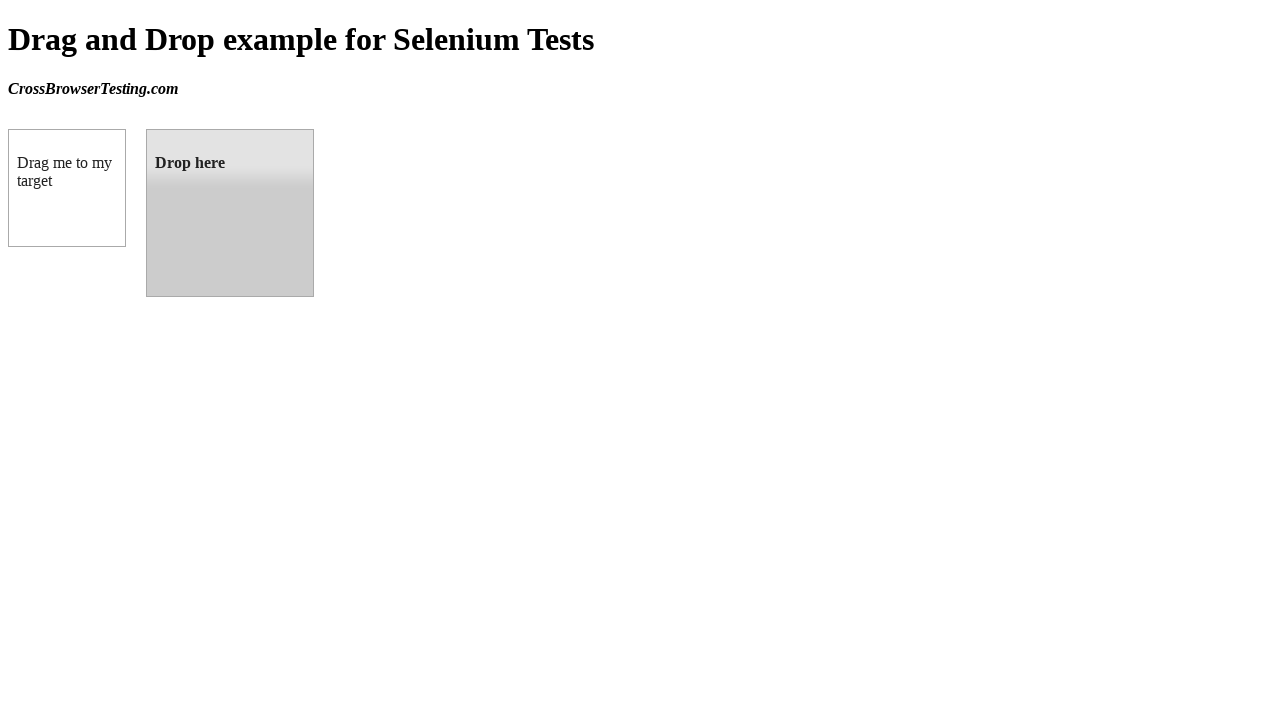

Located target element (droppable box)
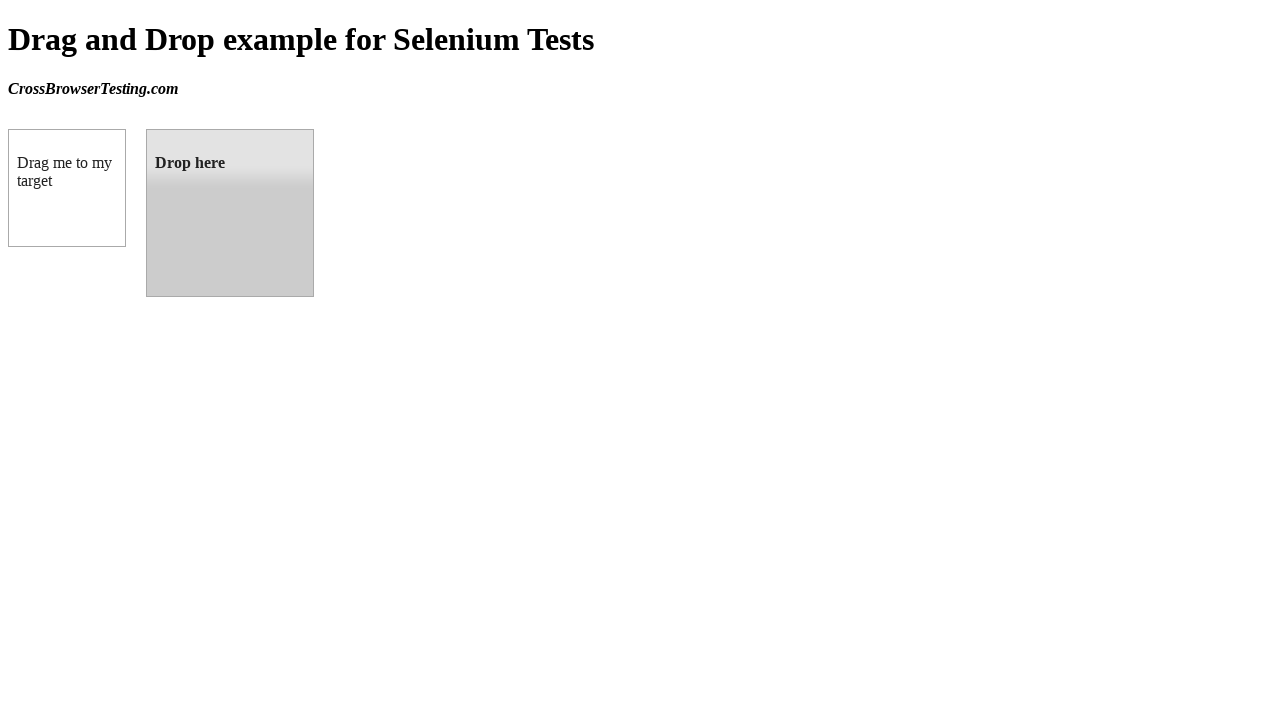

Retrieved bounding box of source element
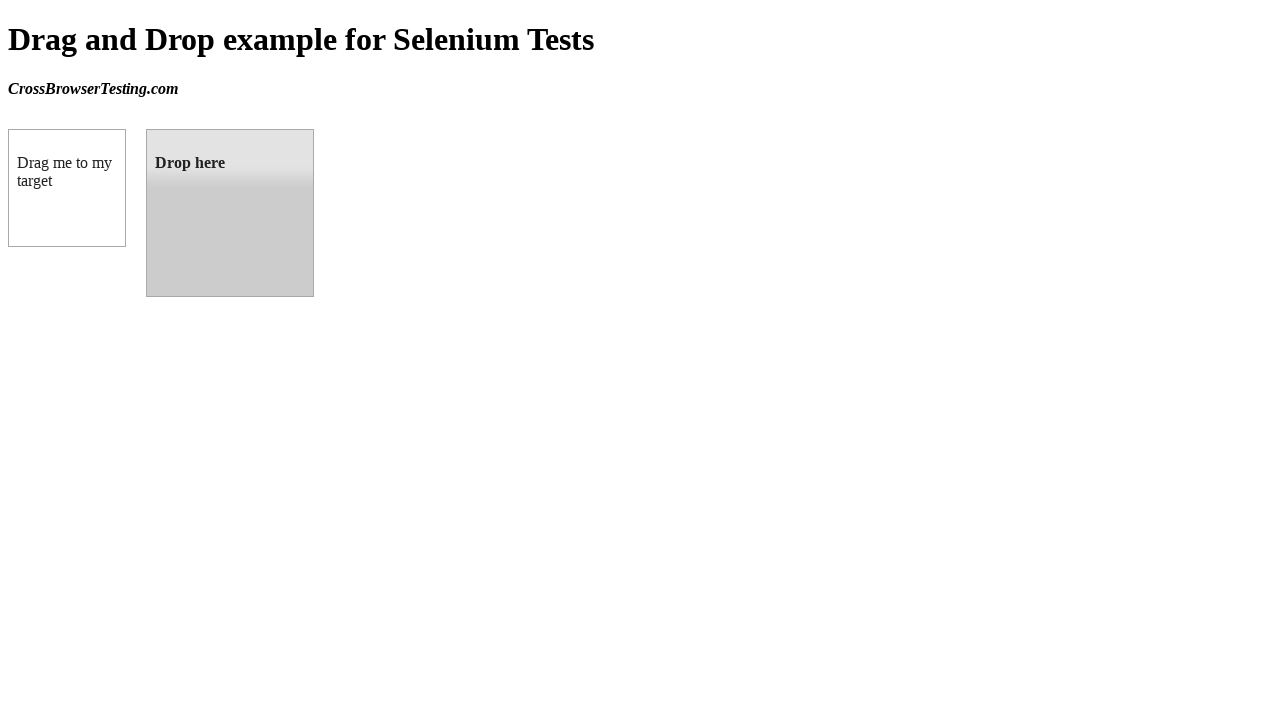

Moved mouse to center of source element at (67, 188)
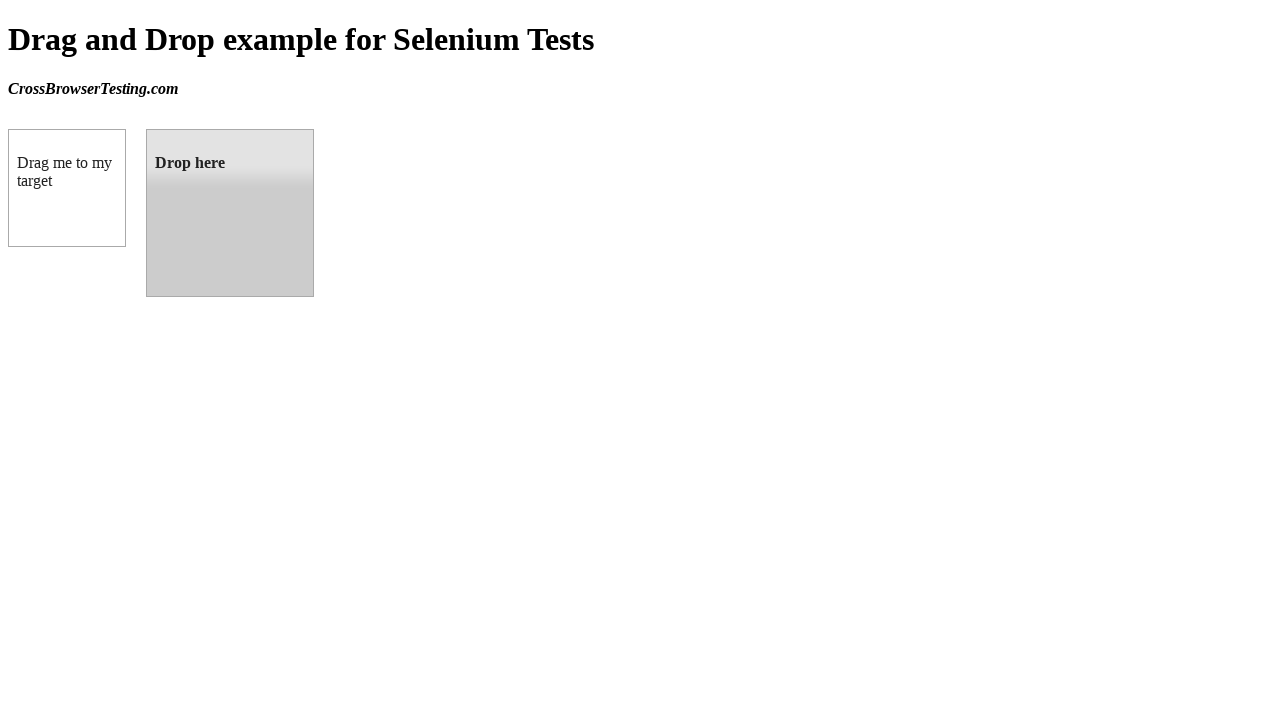

Pressed mouse button down on source element at (67, 188)
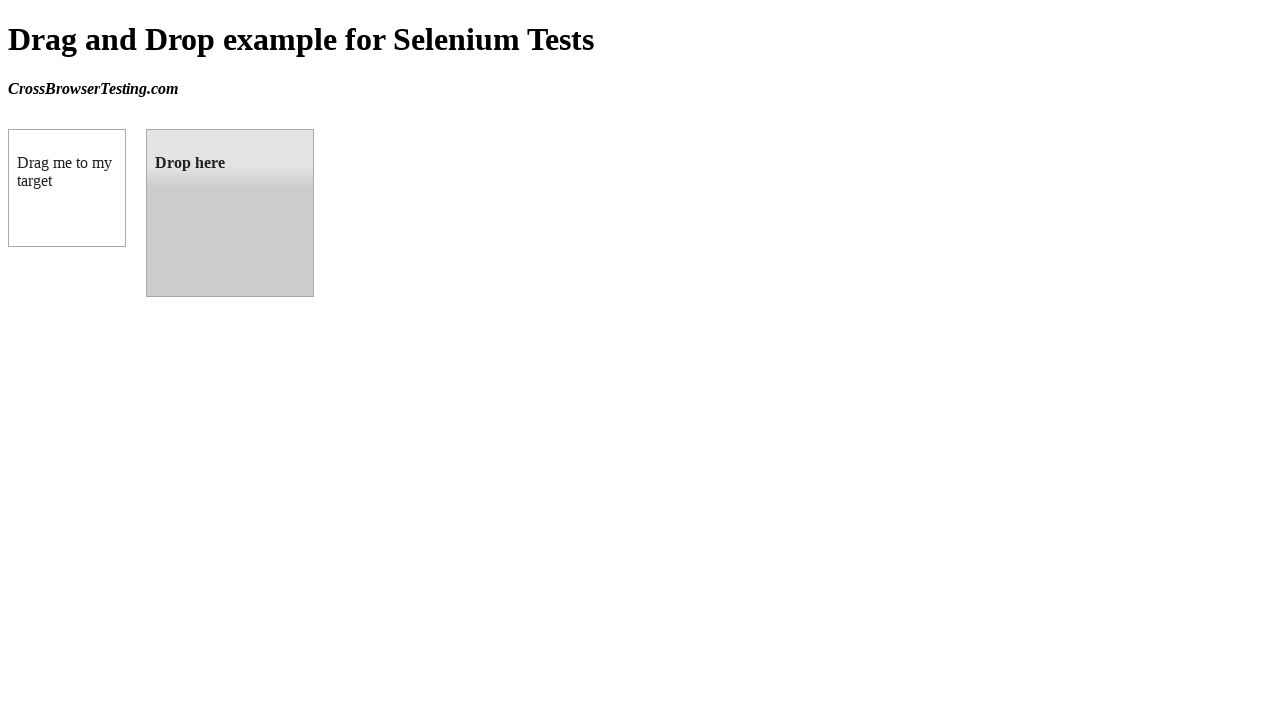

Retrieved bounding box of target element
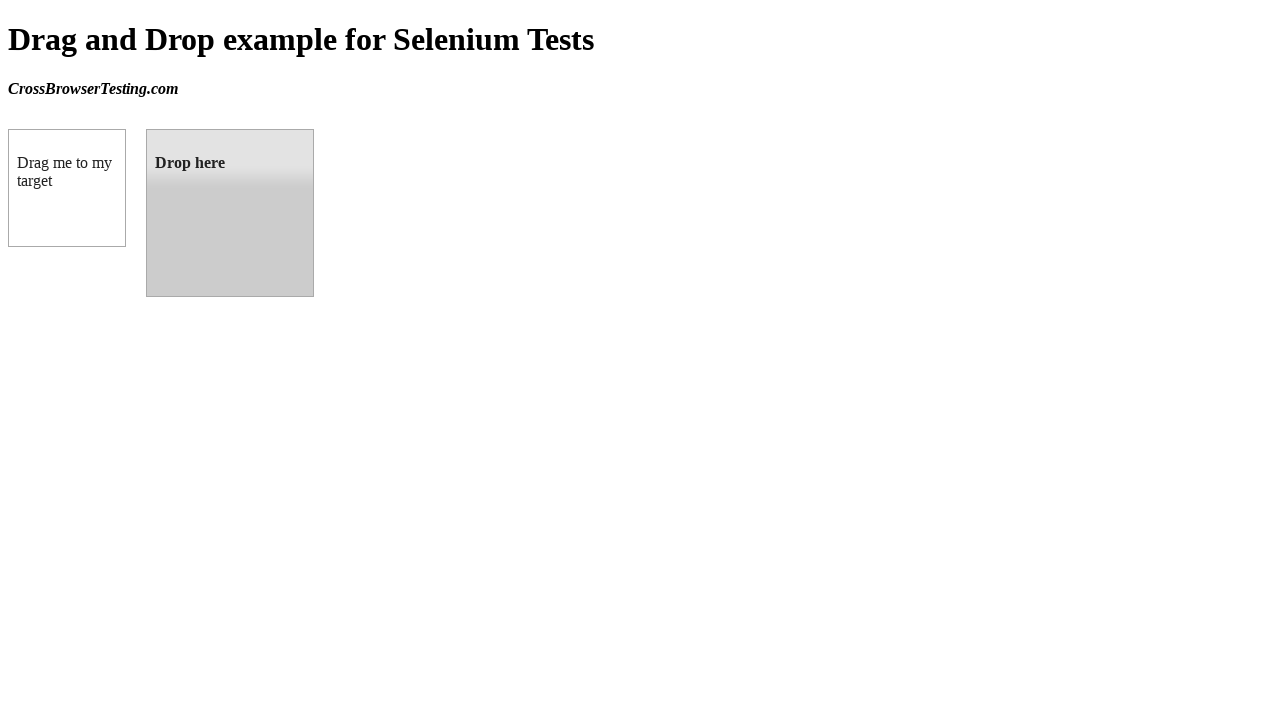

Moved mouse to center of target element while holding button at (230, 213)
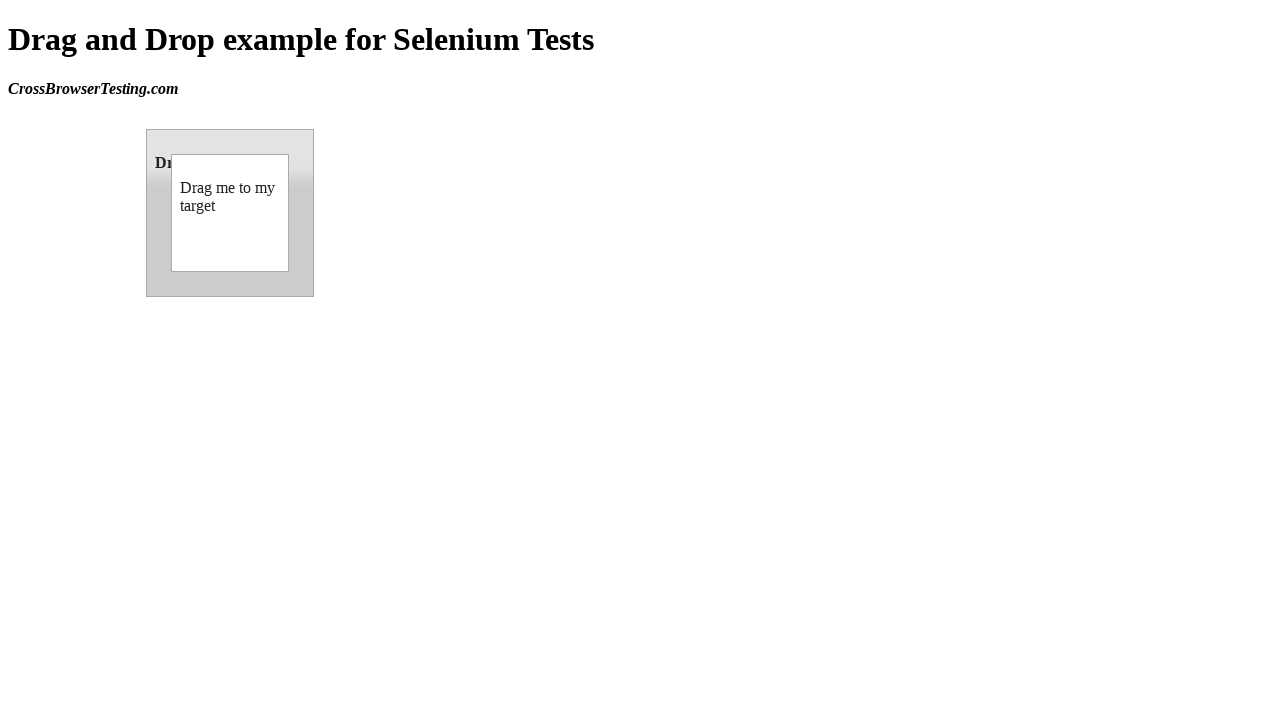

Released mouse button to complete drag and drop at (230, 213)
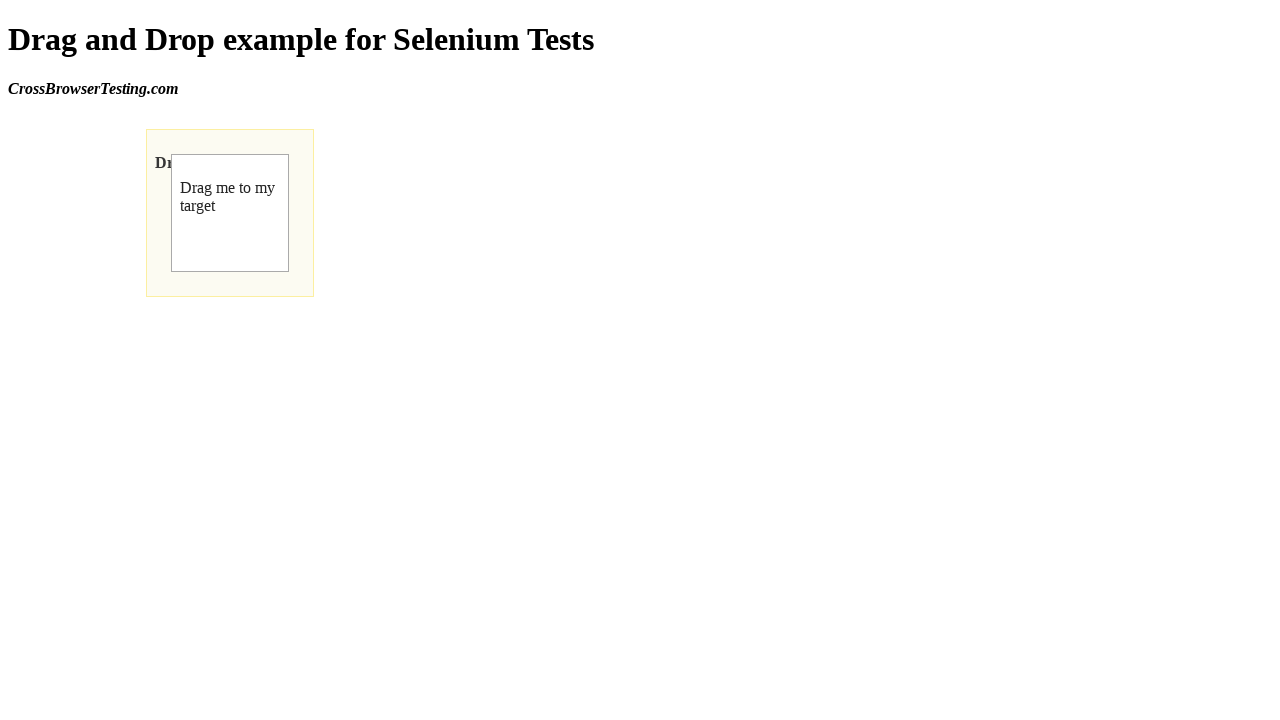

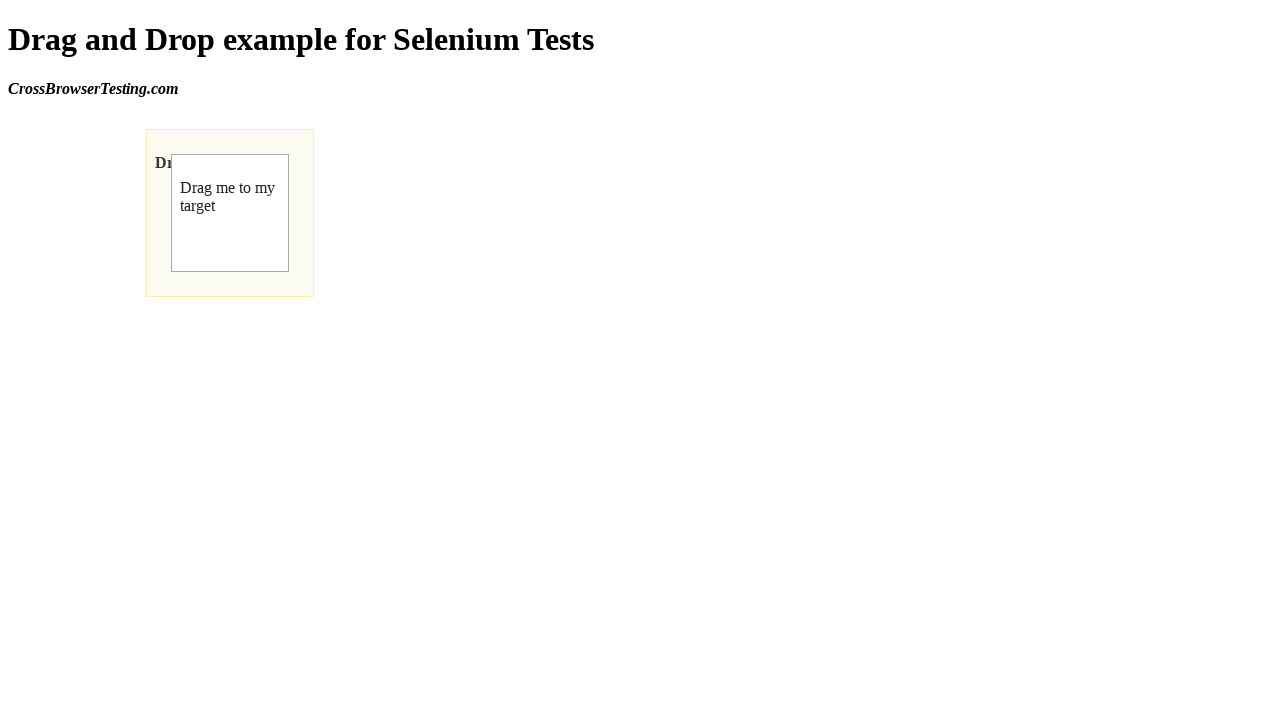